Tests login page functionality including form validation, forgot password flow, and successful login with various locator strategies

Starting URL: https://rahulshettyacademy.com/locatorspractice/

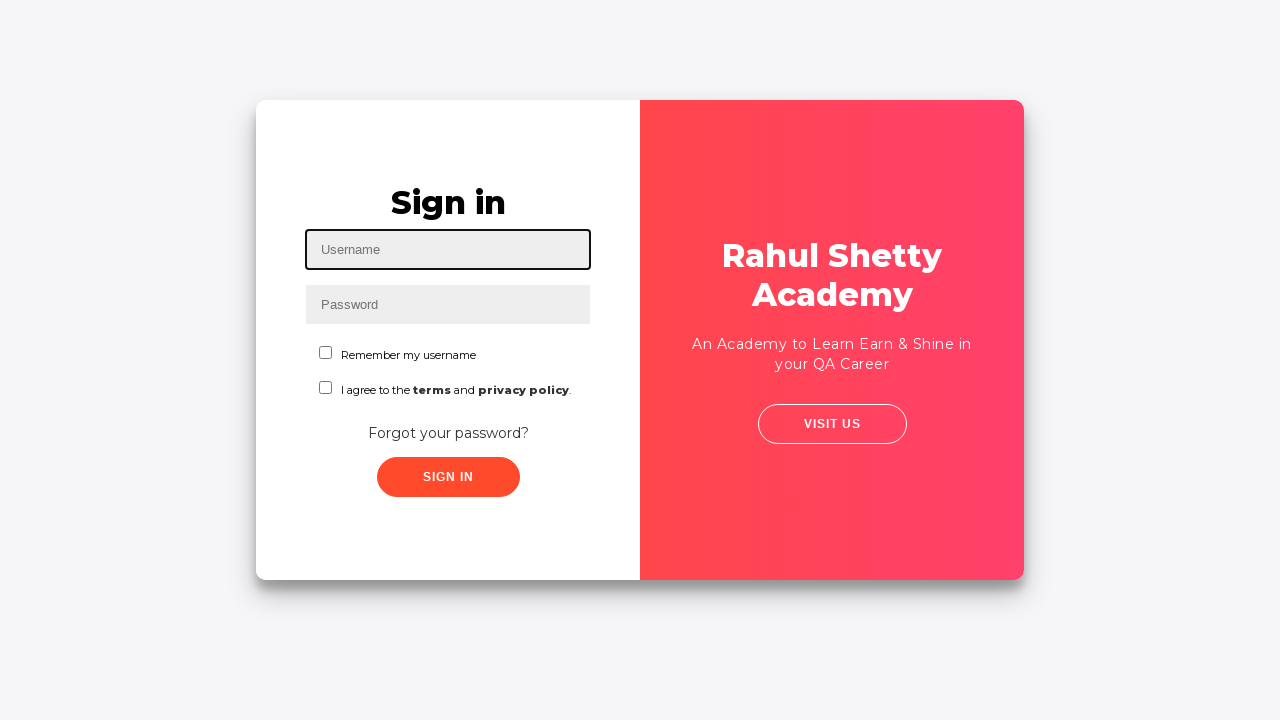

Filled username field with 'rahul' on #inputUsername
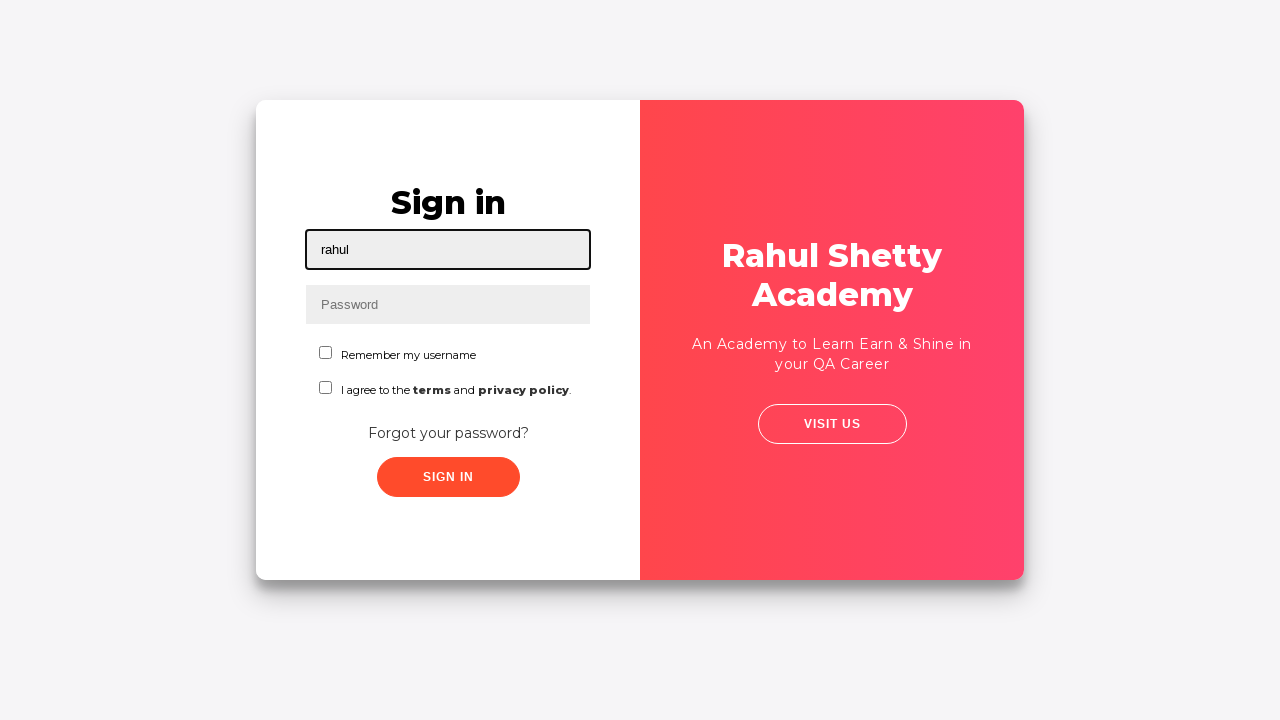

Filled password field with 'hello123' on input[name='inputPassword']
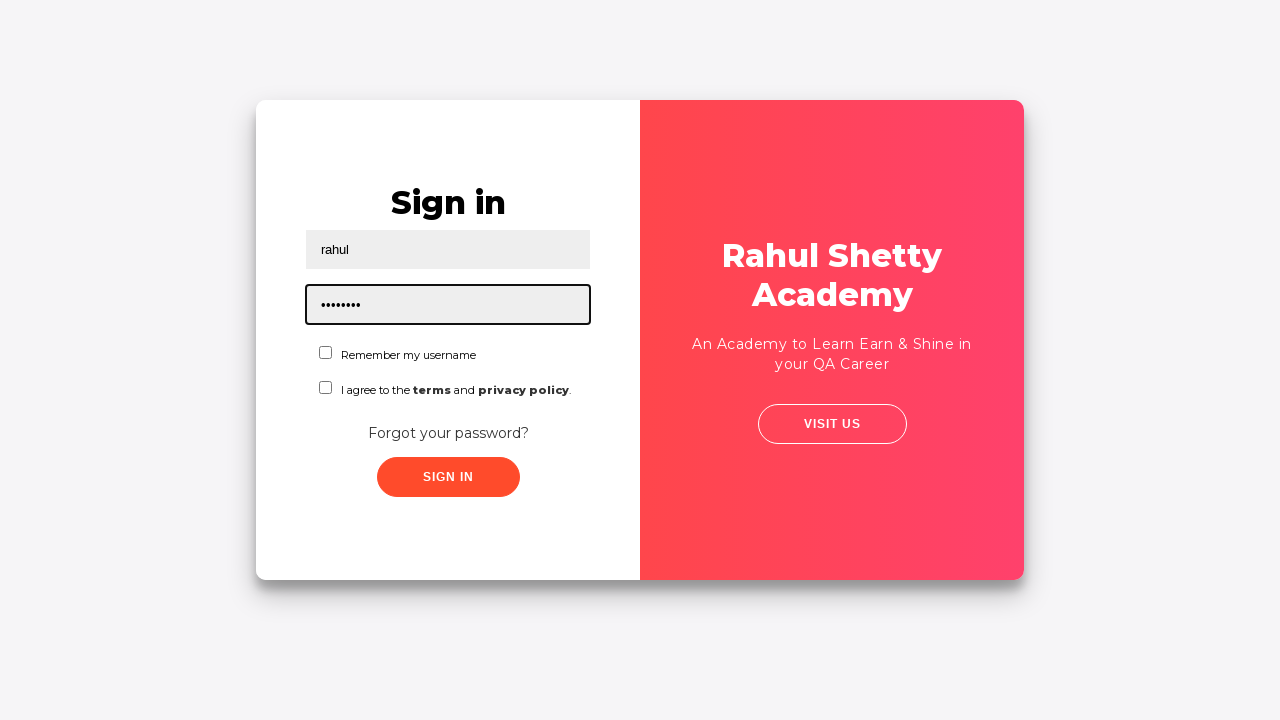

Clicked sign in button with incorrect credentials at (448, 477) on .signInBtn
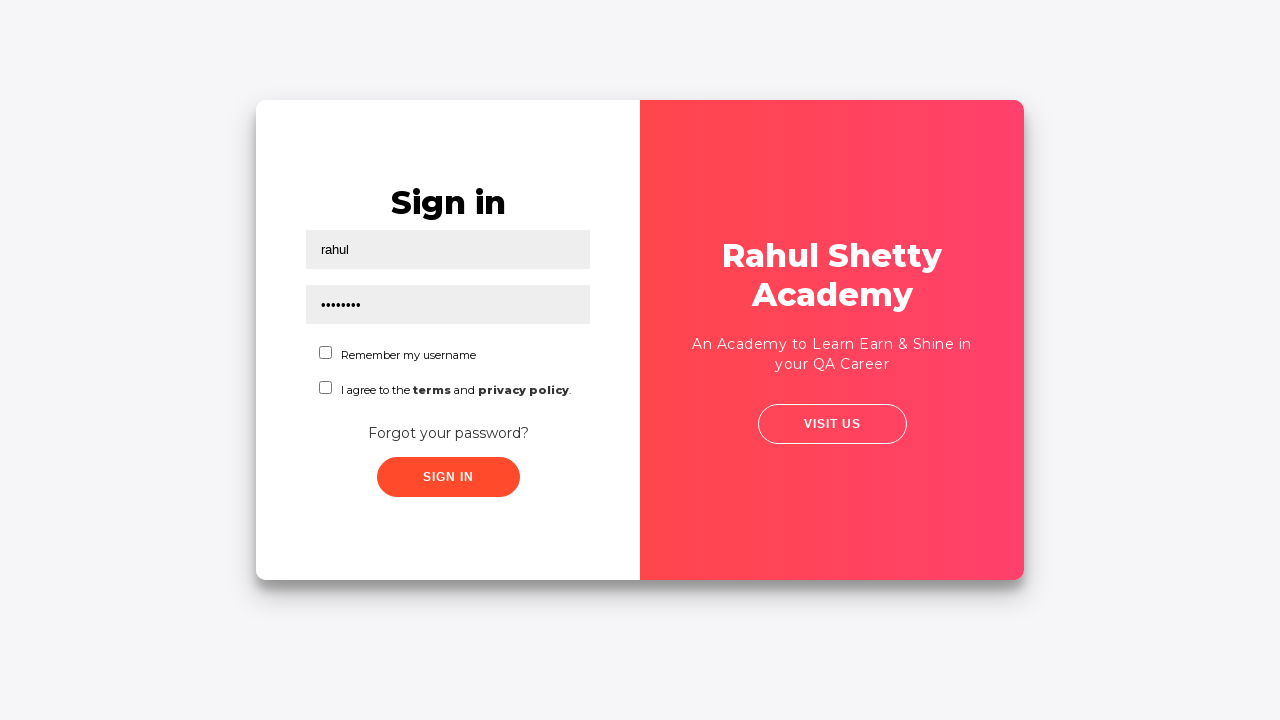

Error message appeared on login page
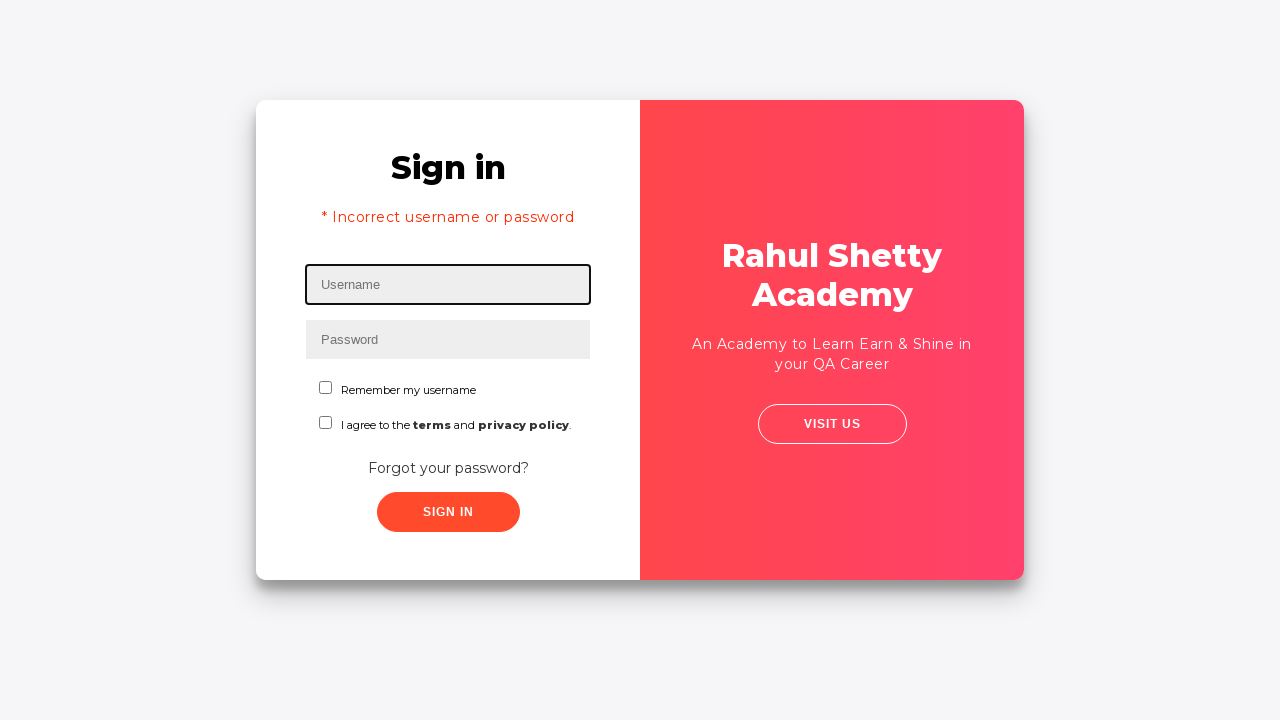

Clicked 'Forgot your password?' link at (448, 468) on text=Forgot your password?
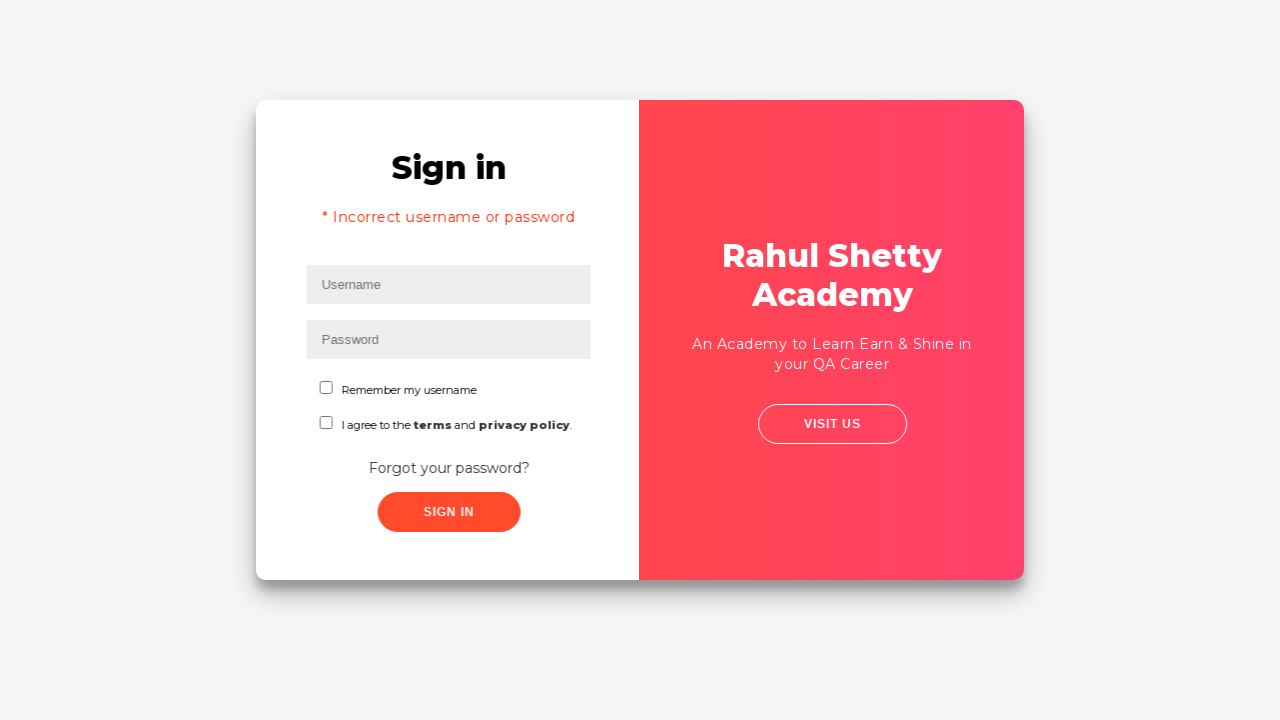

Filled name field in forgot password form with 'John' on //input[@placeholder='Name']
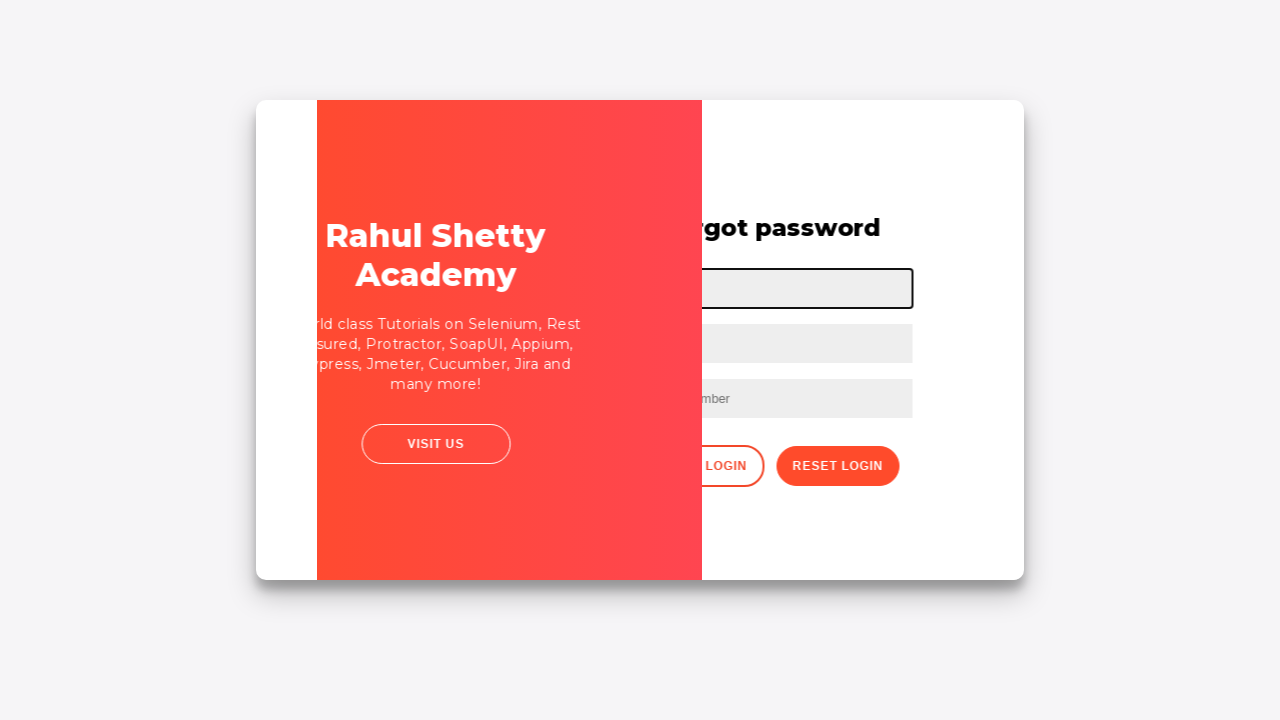

Filled email field with 'john@gmail.com' on //input[@type='text'][2]
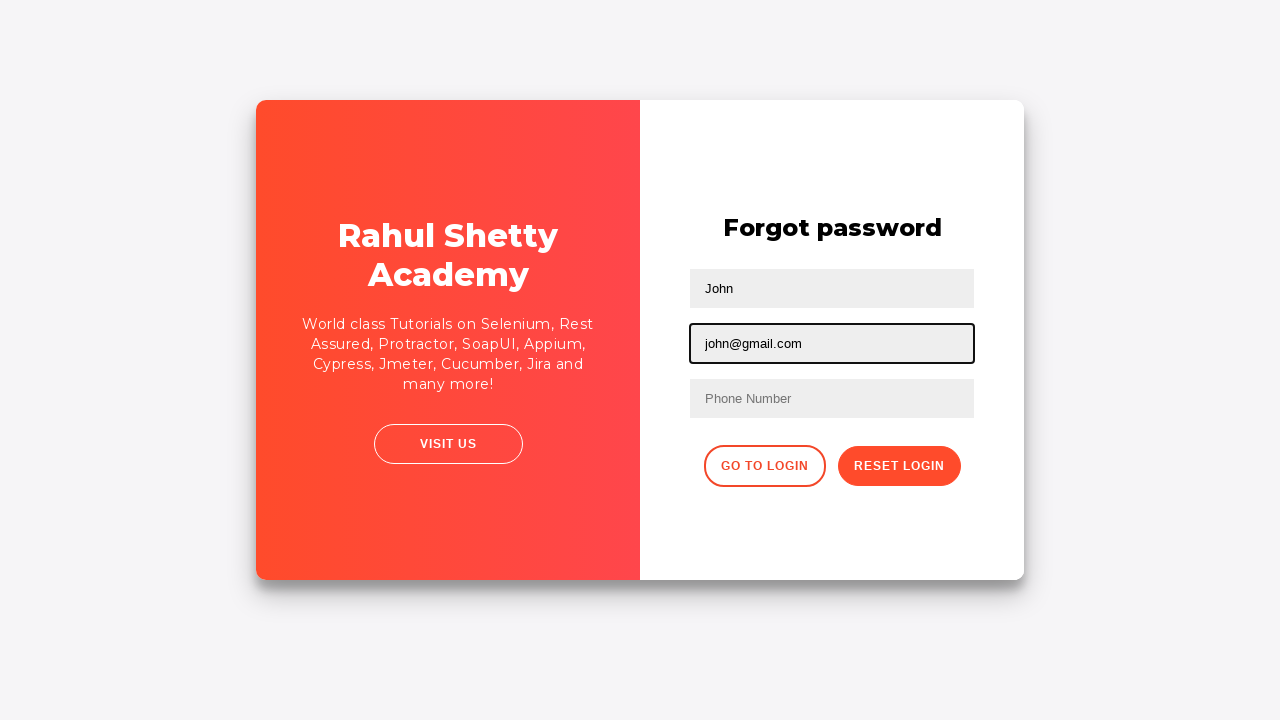

Filled phone number field with '9999999999' on input[type='text']:nth-child(4)
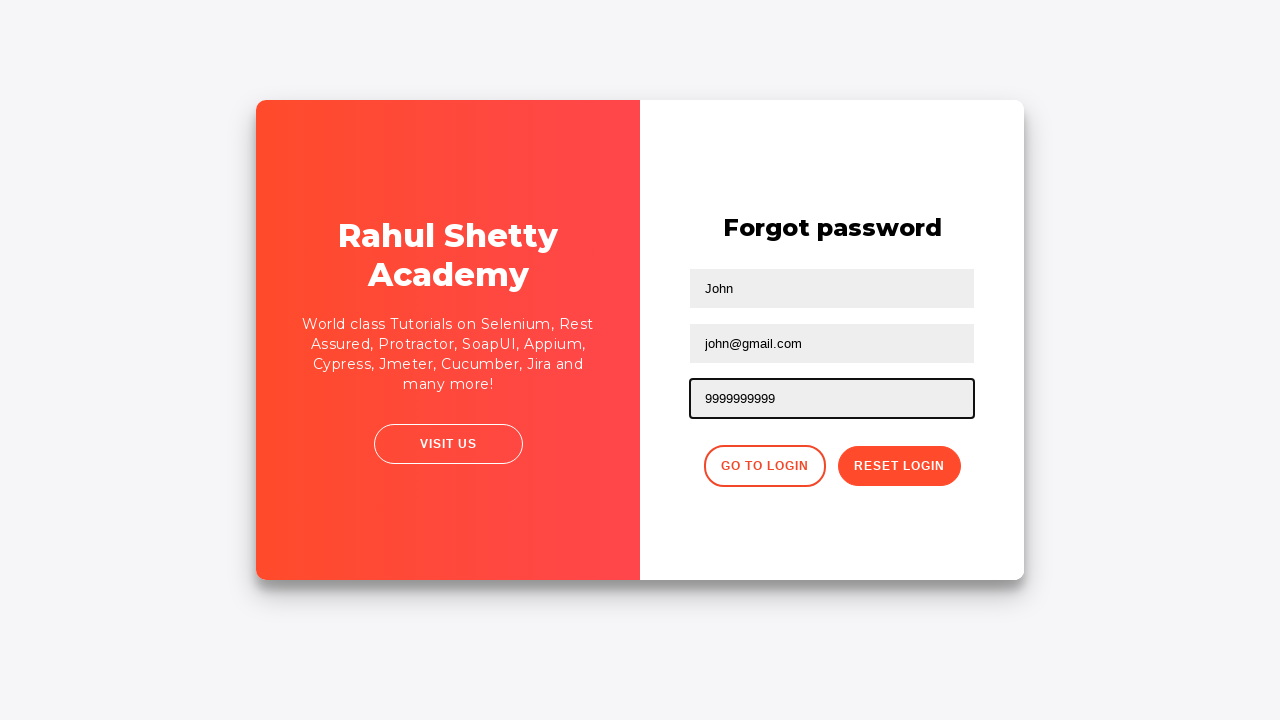

Cleared phone number field on input[type='text']:nth-child(4)
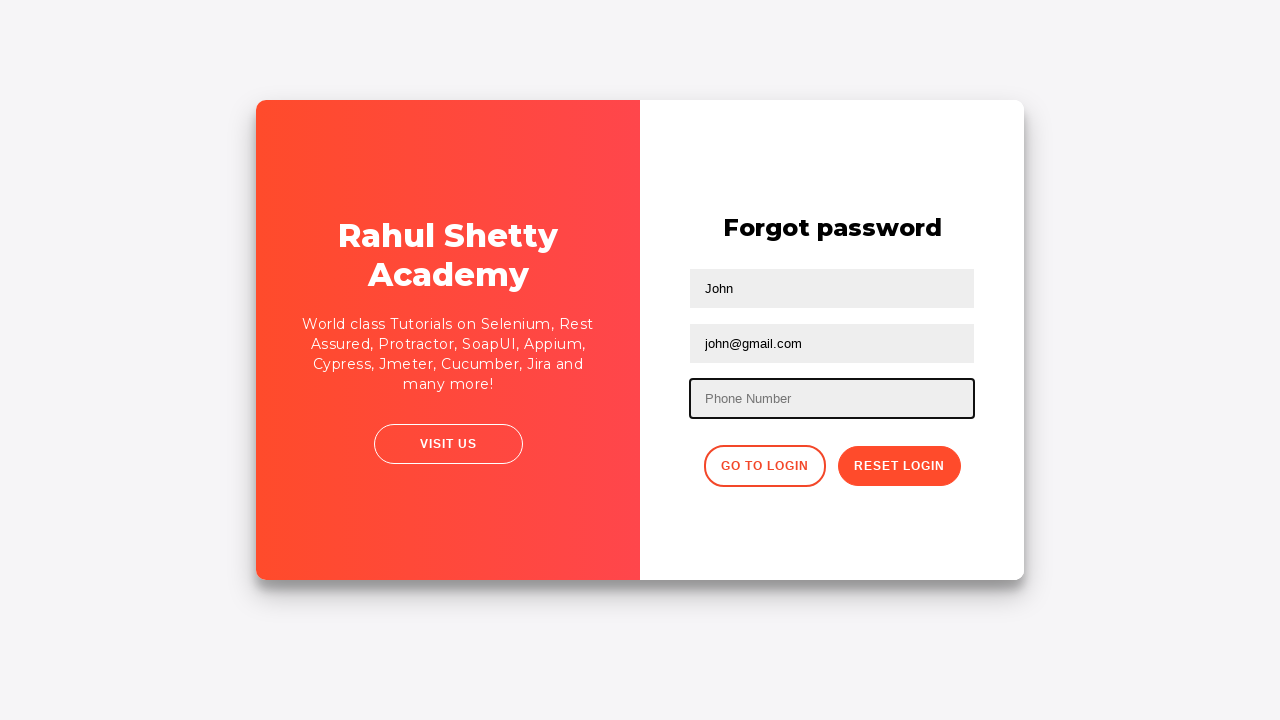

Re-entered phone number '9999999999' on //form/input[3]
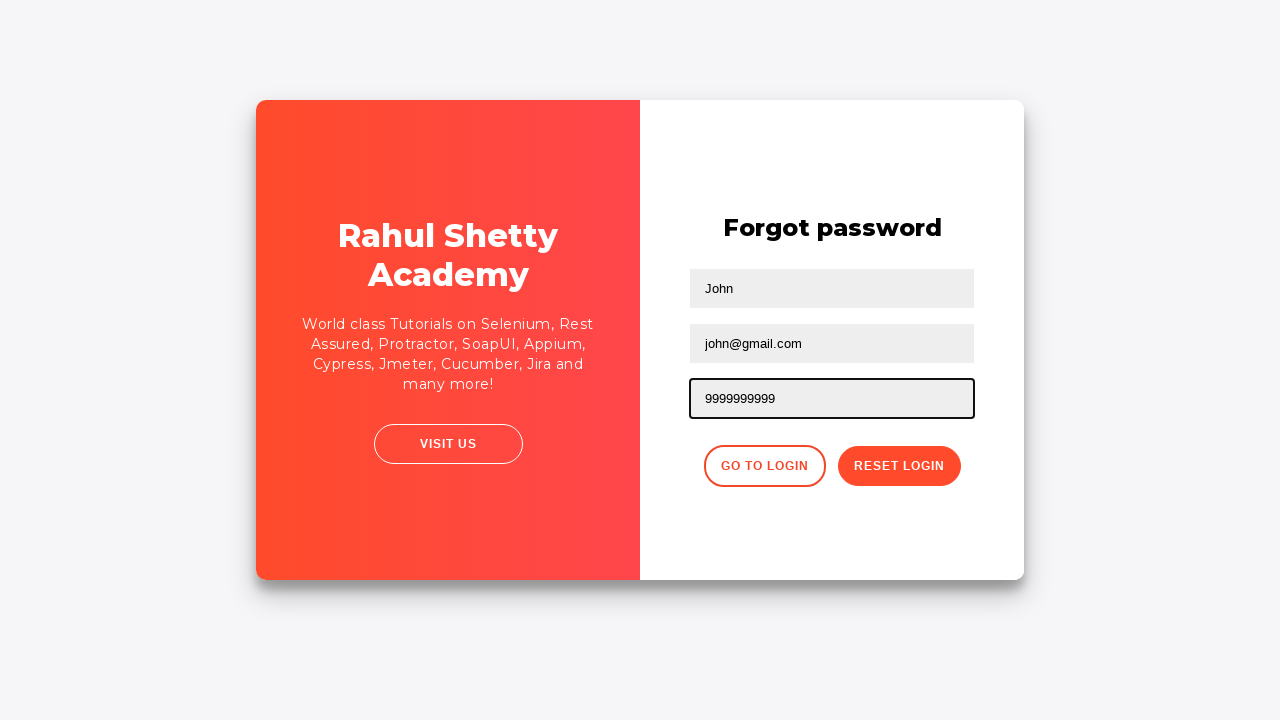

Clicked reset password button at (899, 466) on .reset-pwd-btn
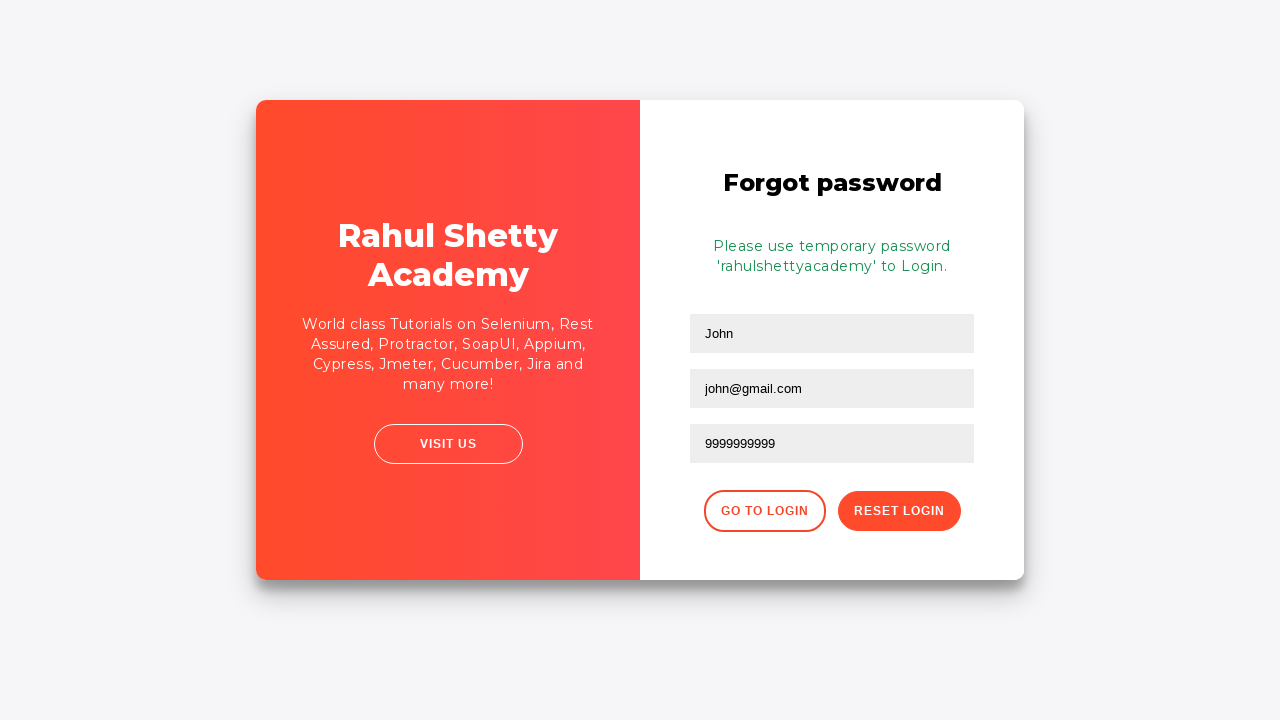

Reset password confirmation message displayed
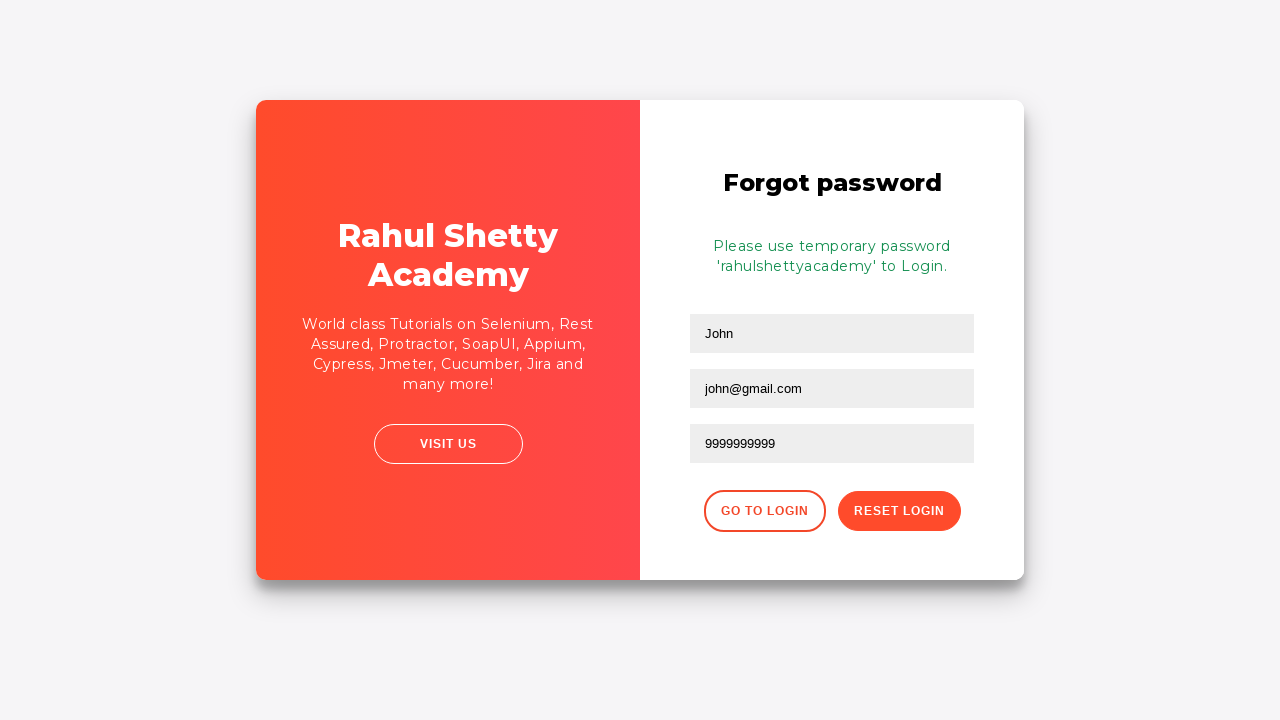

Clicked button to return to sign in page at (764, 511) on xpath=//div[@class='forgot-pwd-btn-conainer']/button[1]
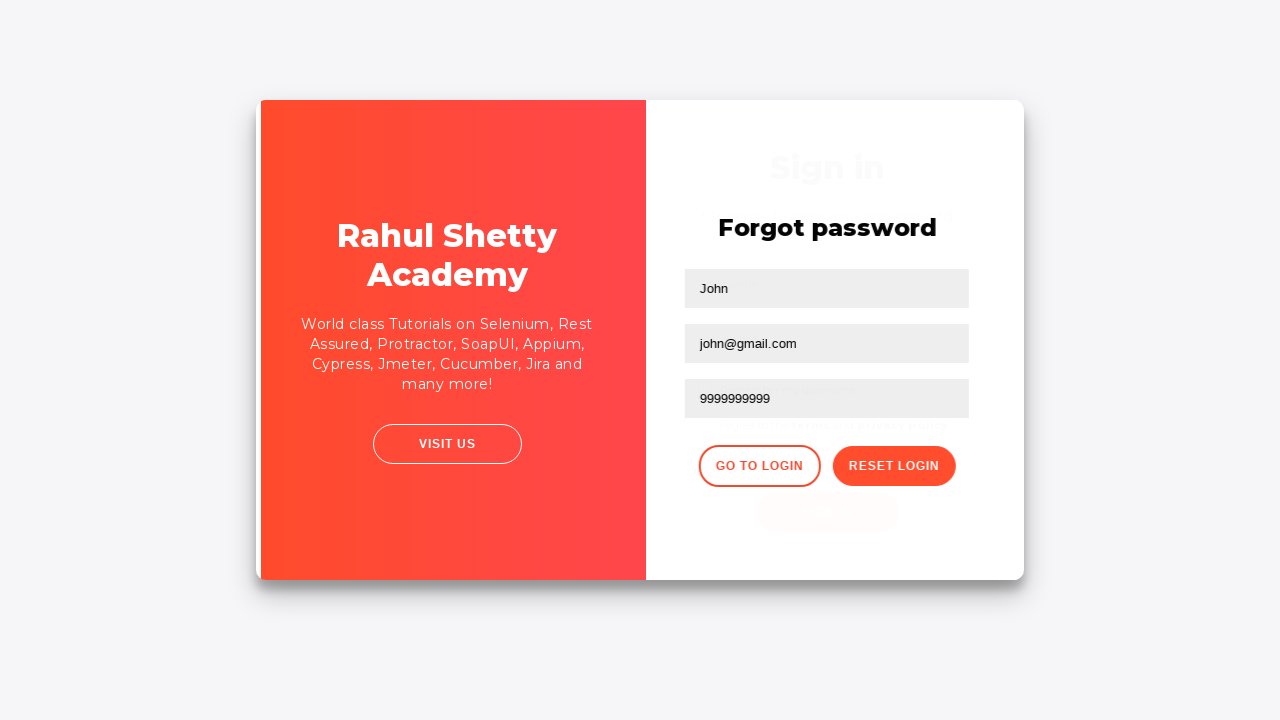

Filled username field with 'rahul' for login on #inputUsername
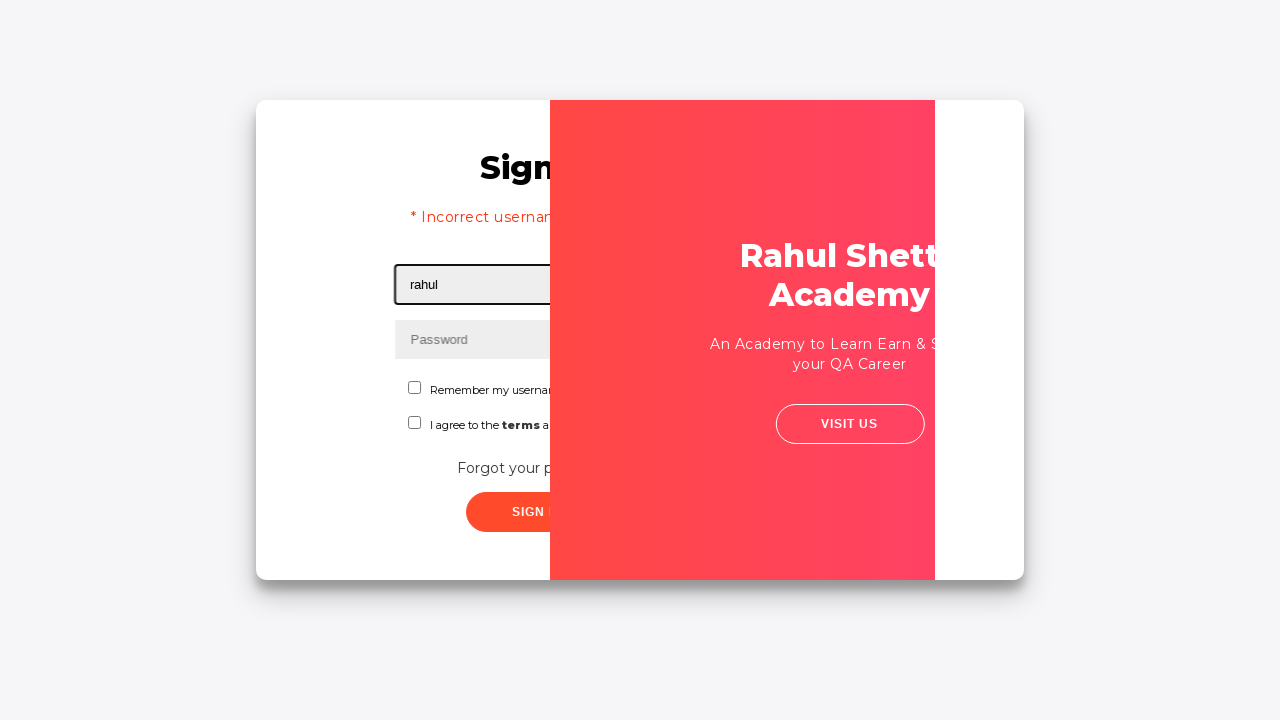

Filled password field with correct password 'rahulshettyacademy' on input[type*='pass']
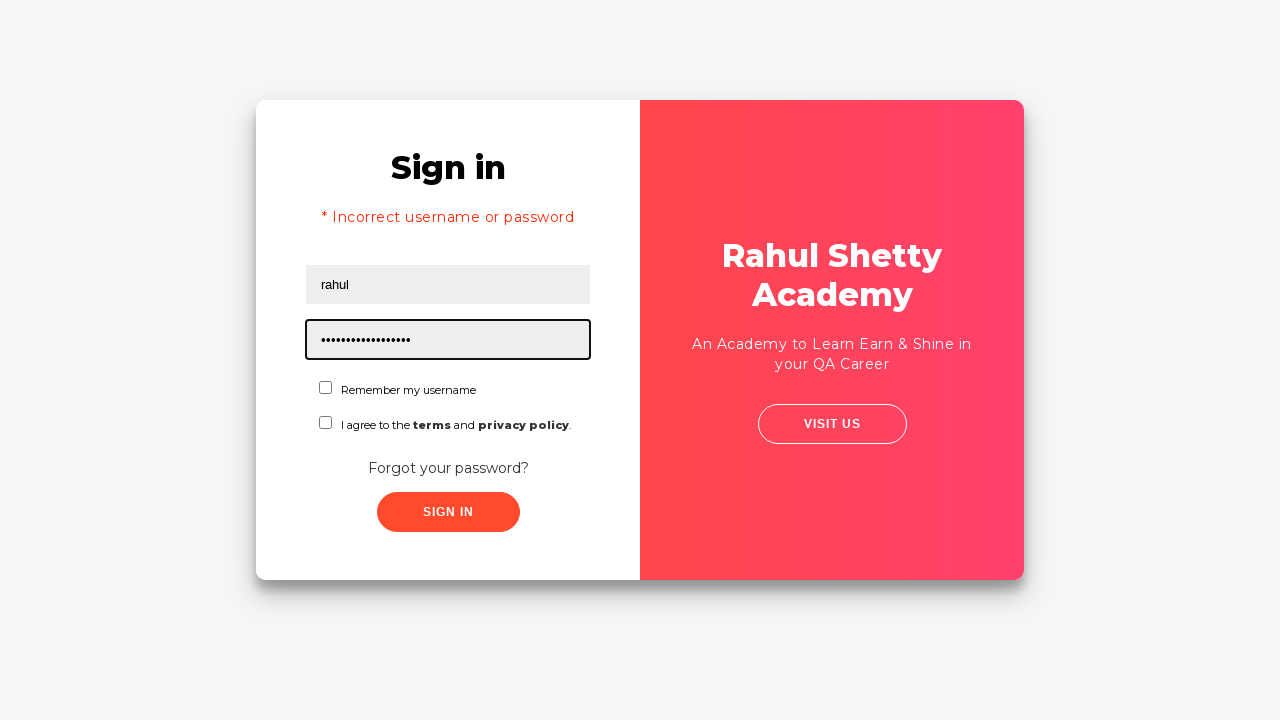

Checked 'Remember me' checkbox at (326, 388) on #chkboxOne
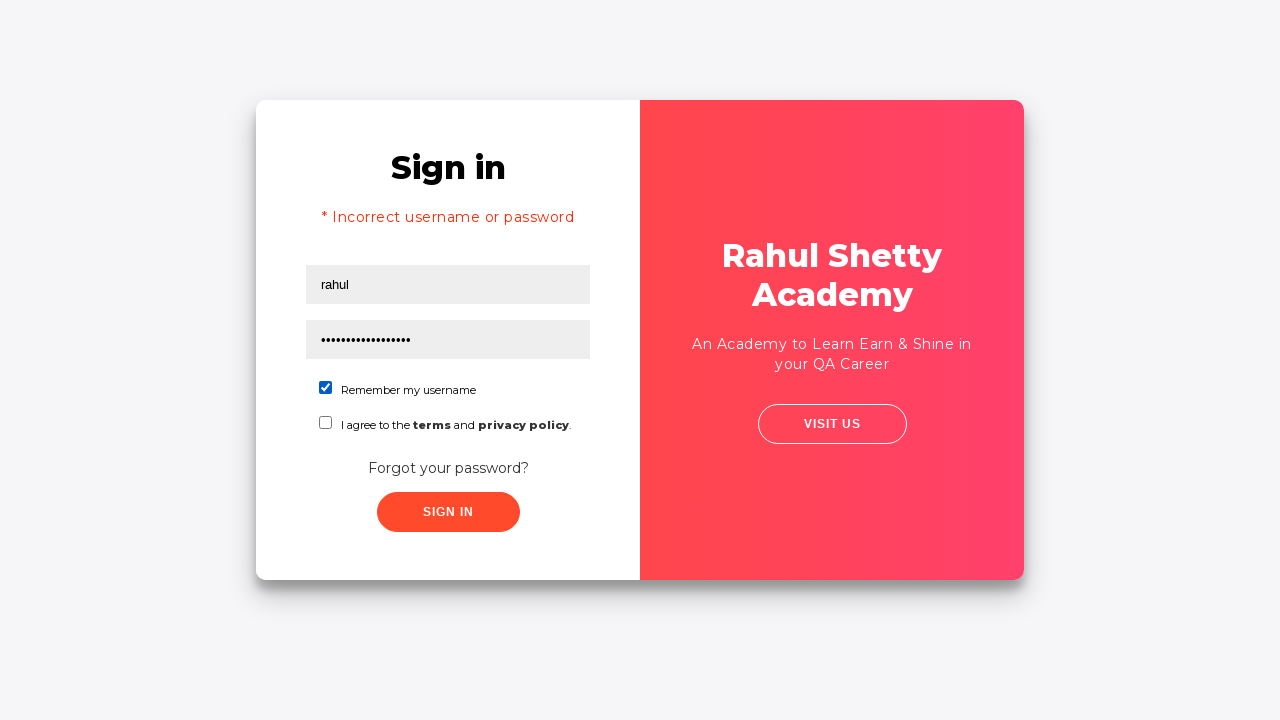

Clicked submit button to login with correct credentials at (448, 512) on xpath=//button[contains(@class,'submit')]
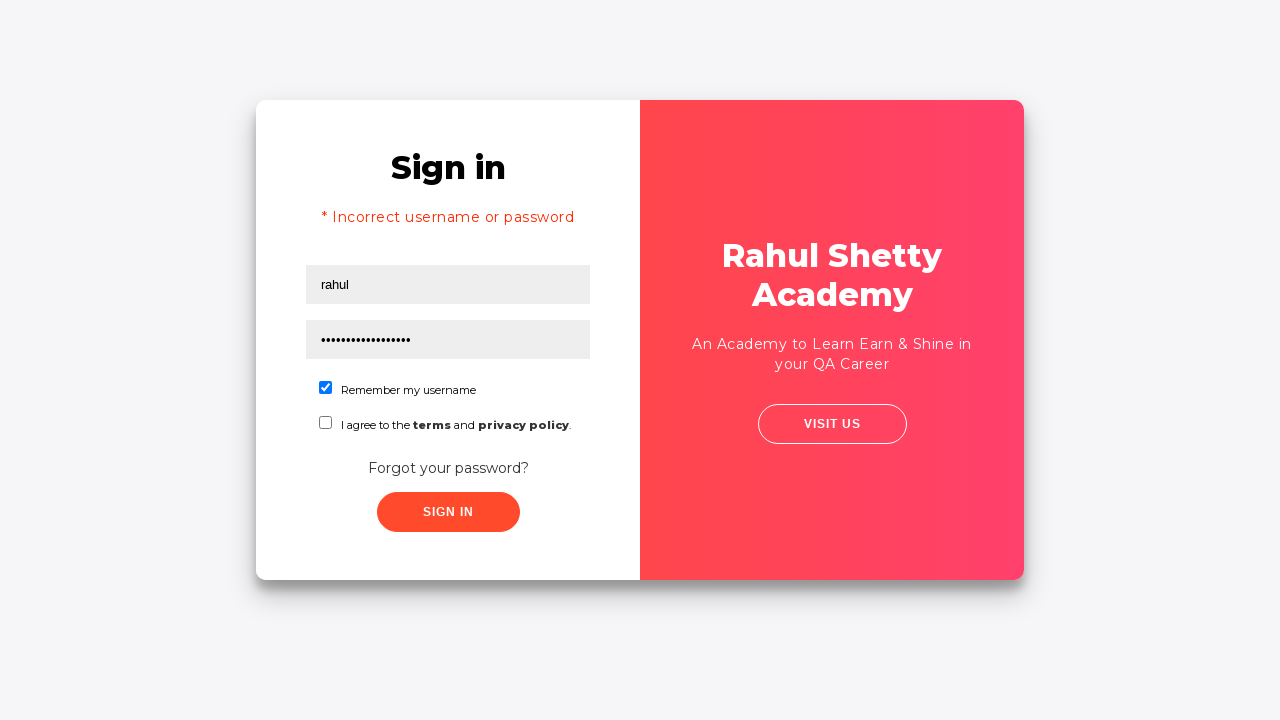

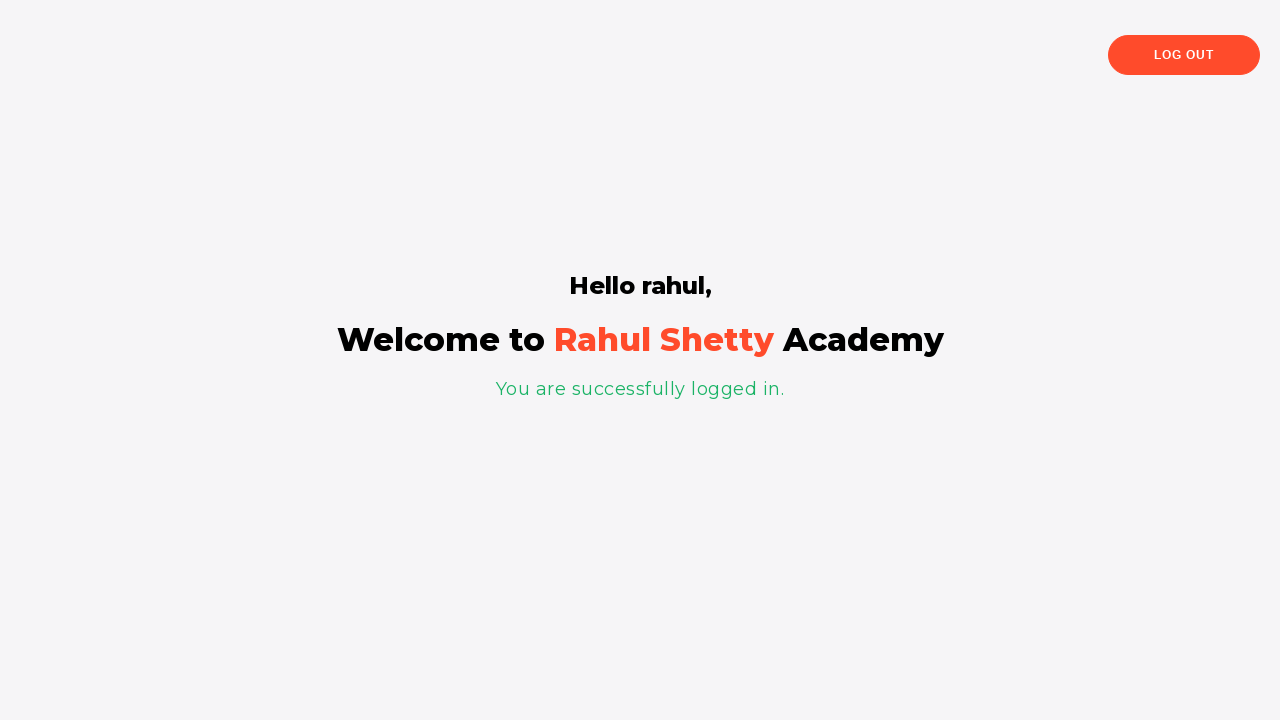